Tests clicking header logo navigates to GitHub repository

Starting URL: https://bonigarcia.dev/selenium-webdriver-java/web-form.html

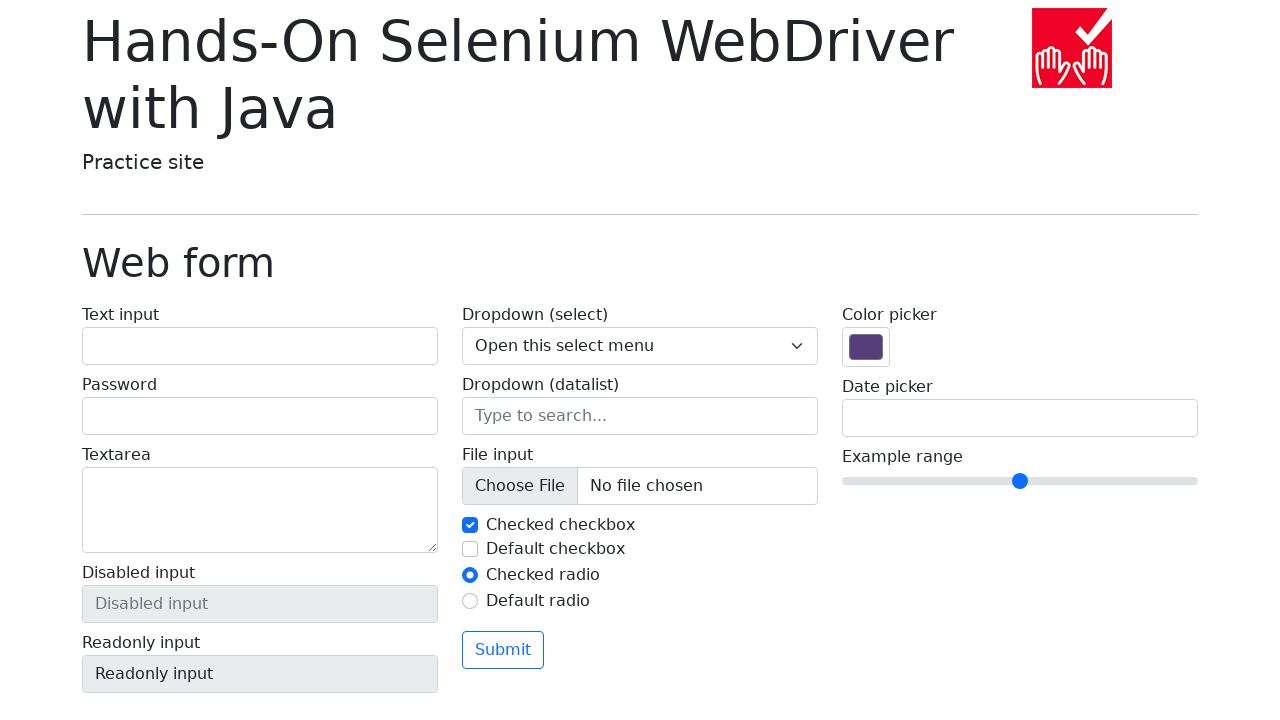

Clicked header logo linking to GitHub repository at (1072, 48) on a[href='https://github.com/bonigarcia/selenium-webdriver-java']
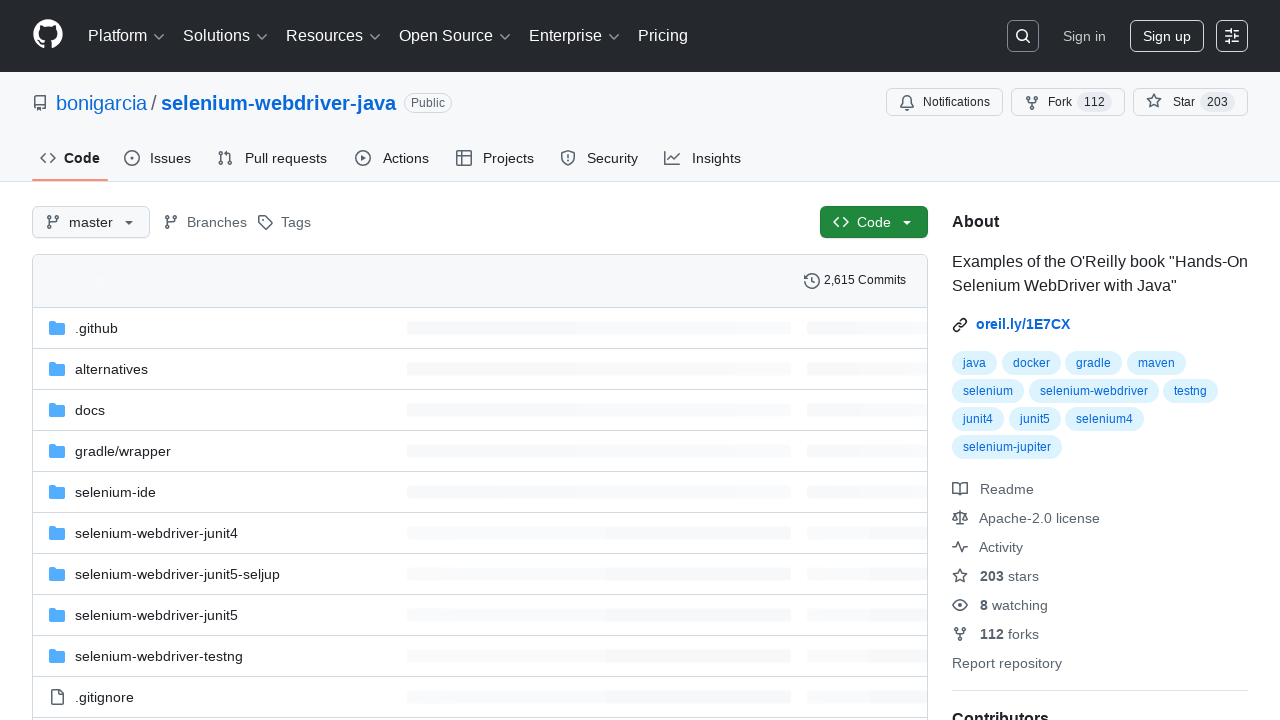

Navigation to GitHub repository completed
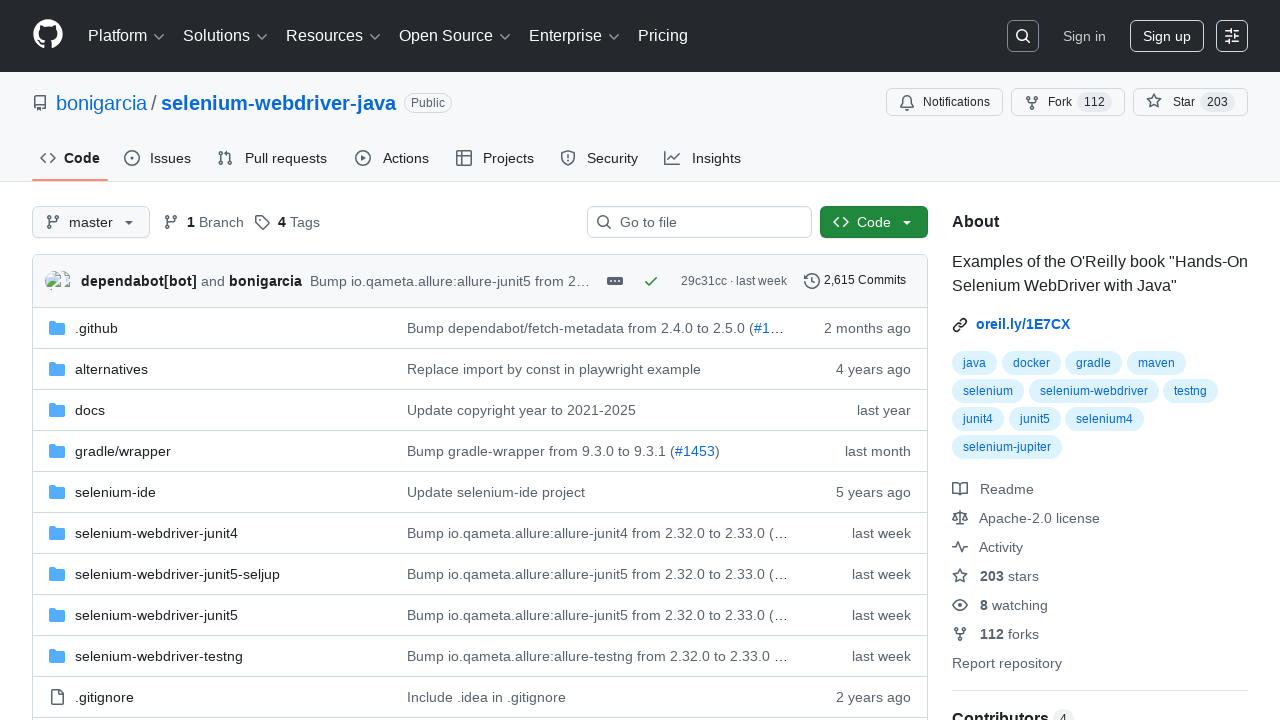

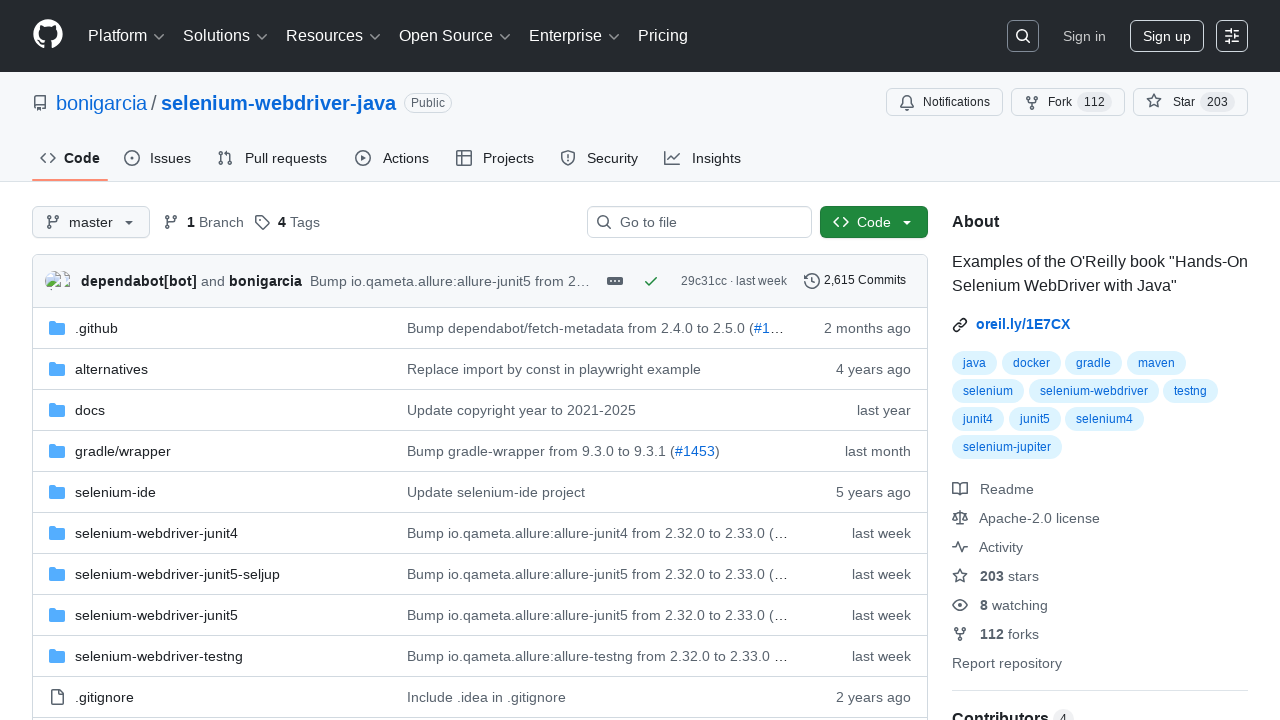